Tests handling of browser tabs by clicking a button that opens a new tab, then verifying both parent and child page titles can be accessed.

Starting URL: https://testautomationpractice.blogspot.com/

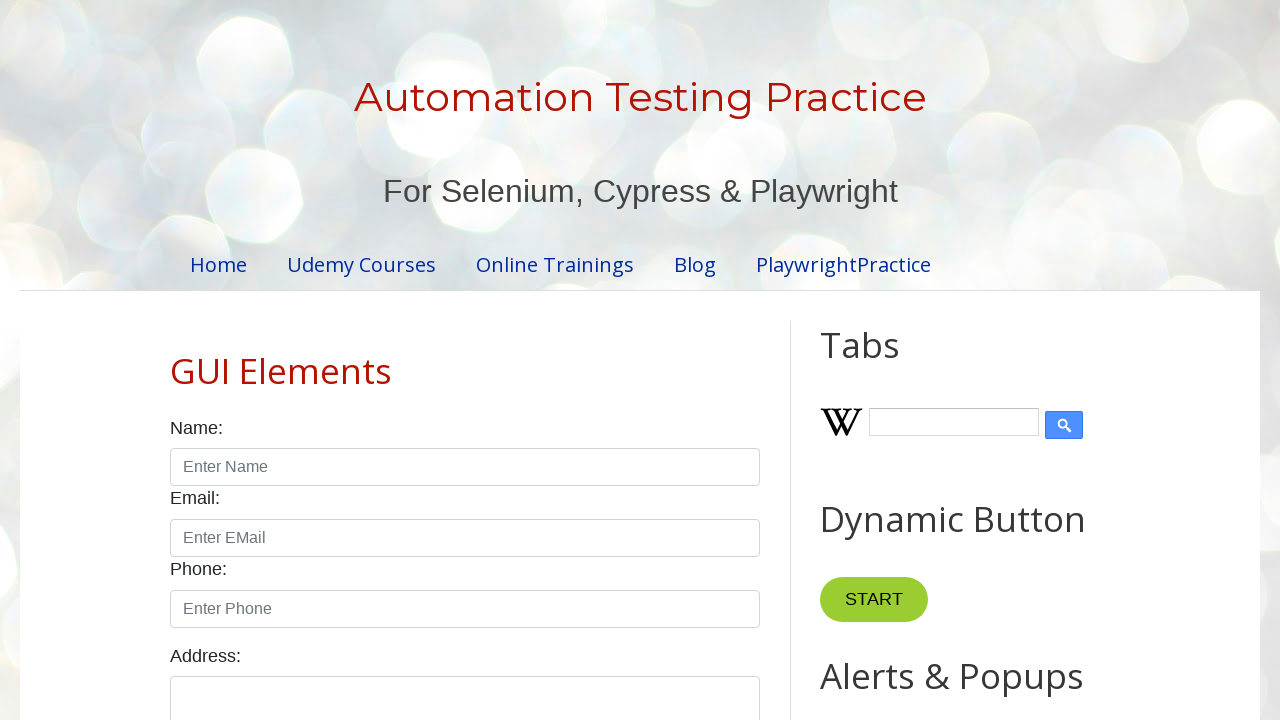

Clicked 'New Tab' button to open a new tab at (880, 361) on button:has-text('New Tab')
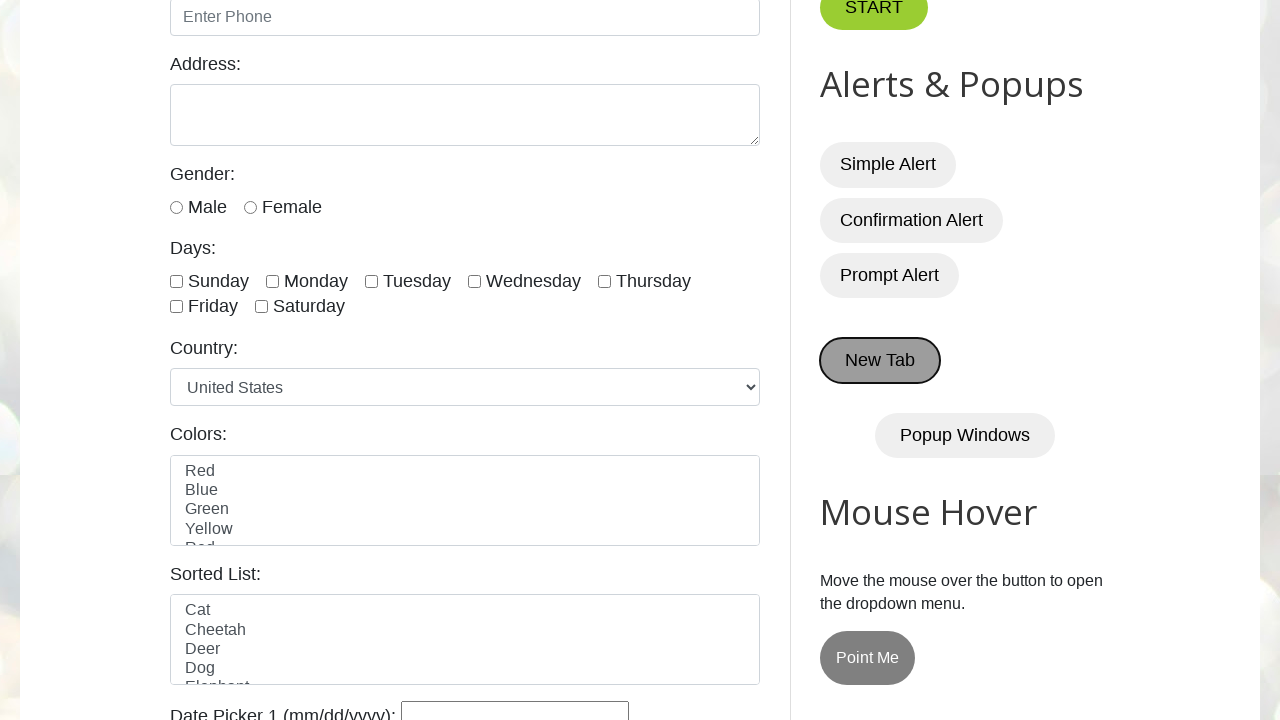

New tab opened and child page object captured
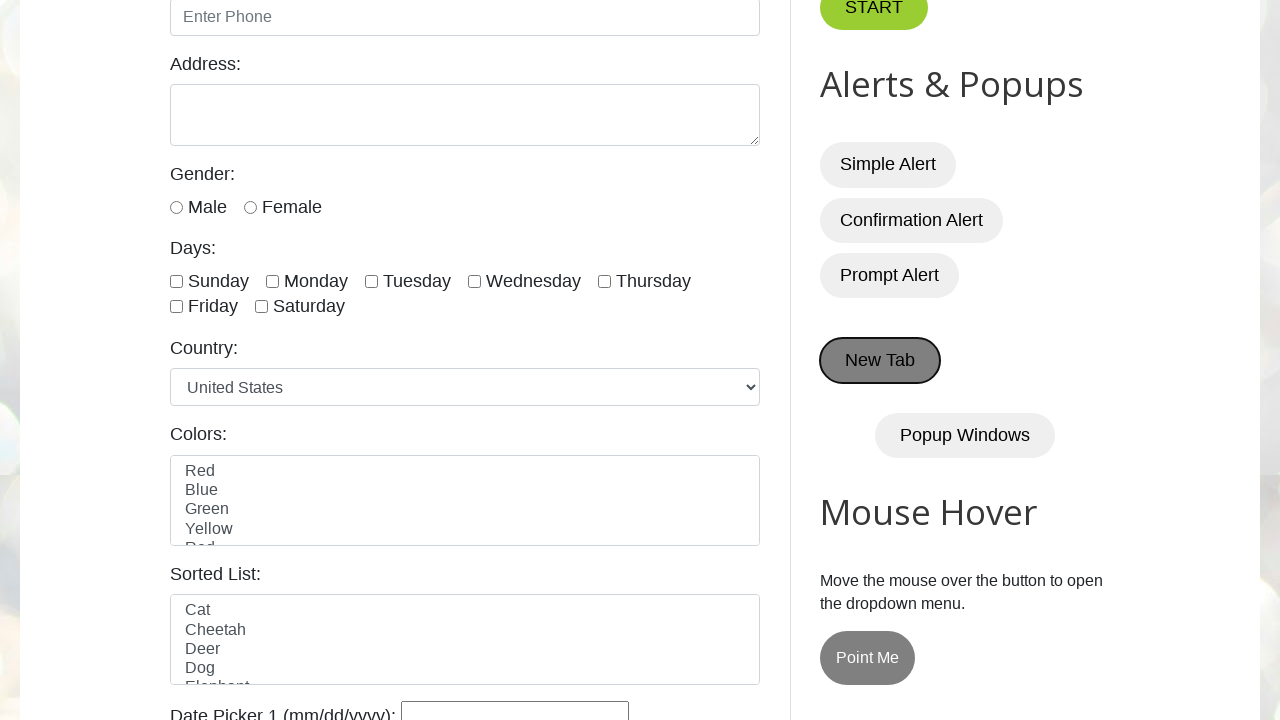

Retrieved all pages from context - total pages: 2
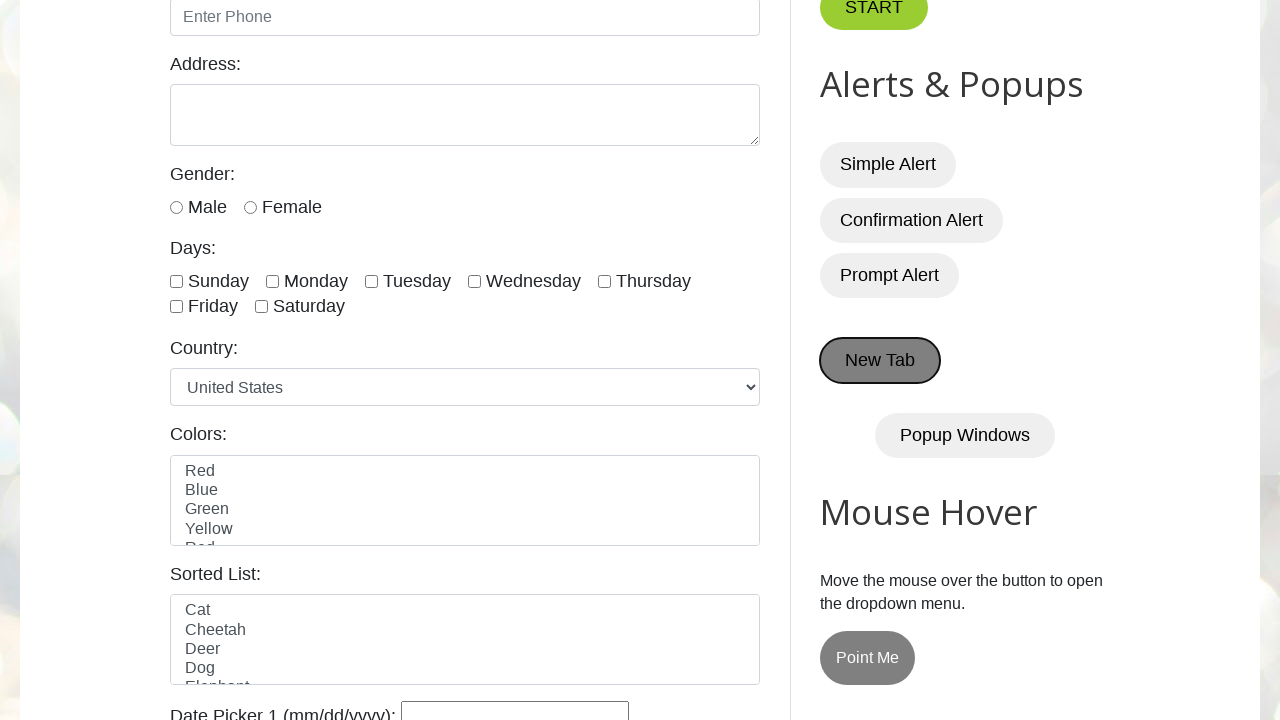

Retrieved parent page title: 'Automation Testing Practice'
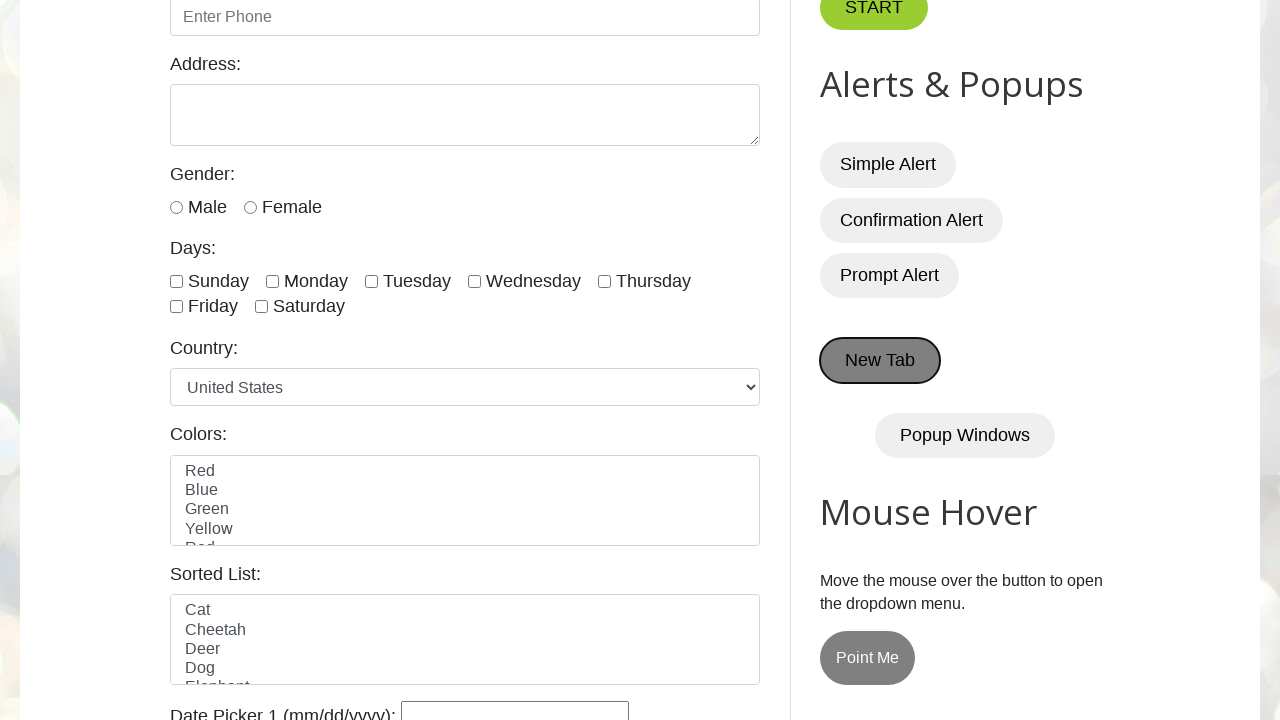

Retrieved child page title: 'SDET-QA Blog'
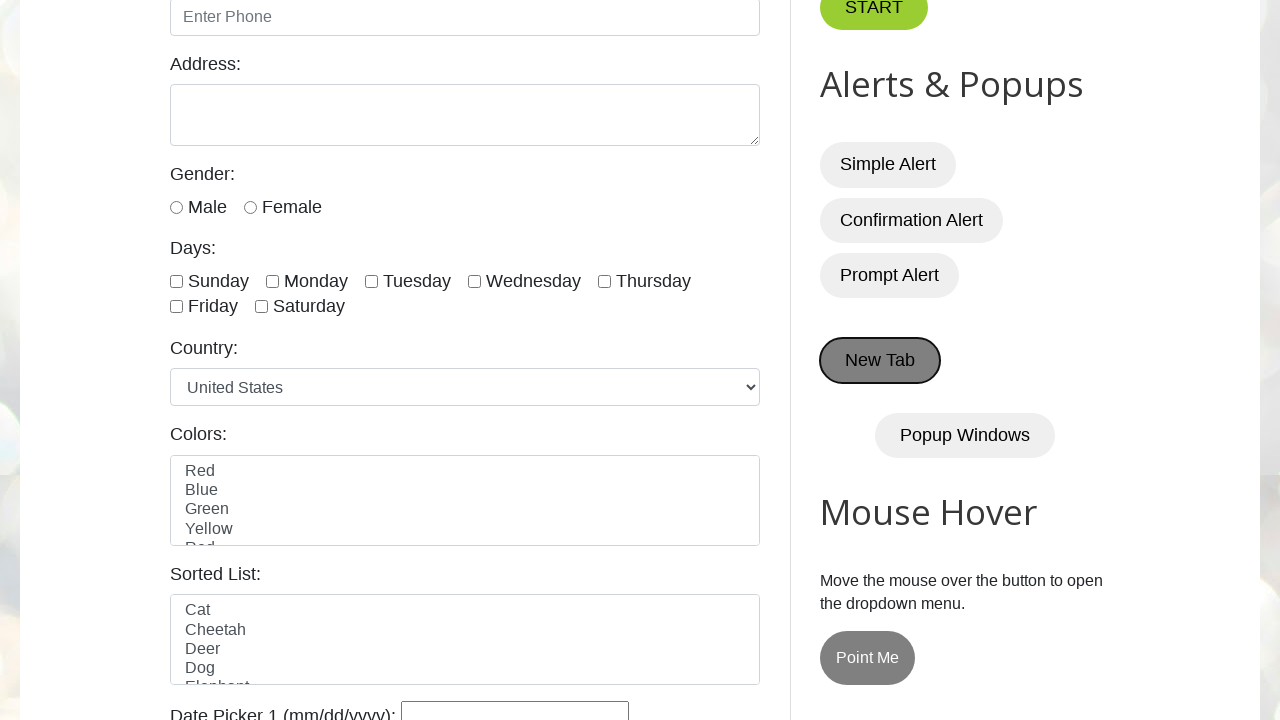

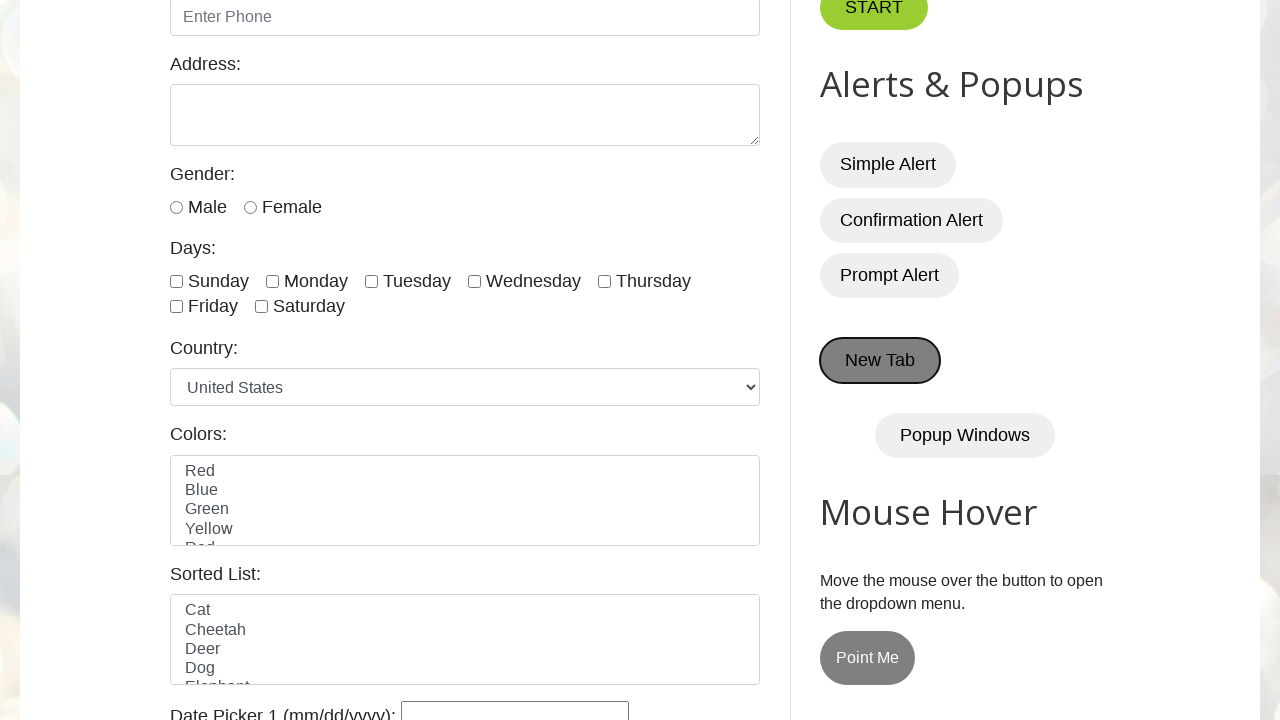